Tests that the albums/playlists page loads correctly by verifying the page identifier

Starting URL: https://www.gcores.com/albums

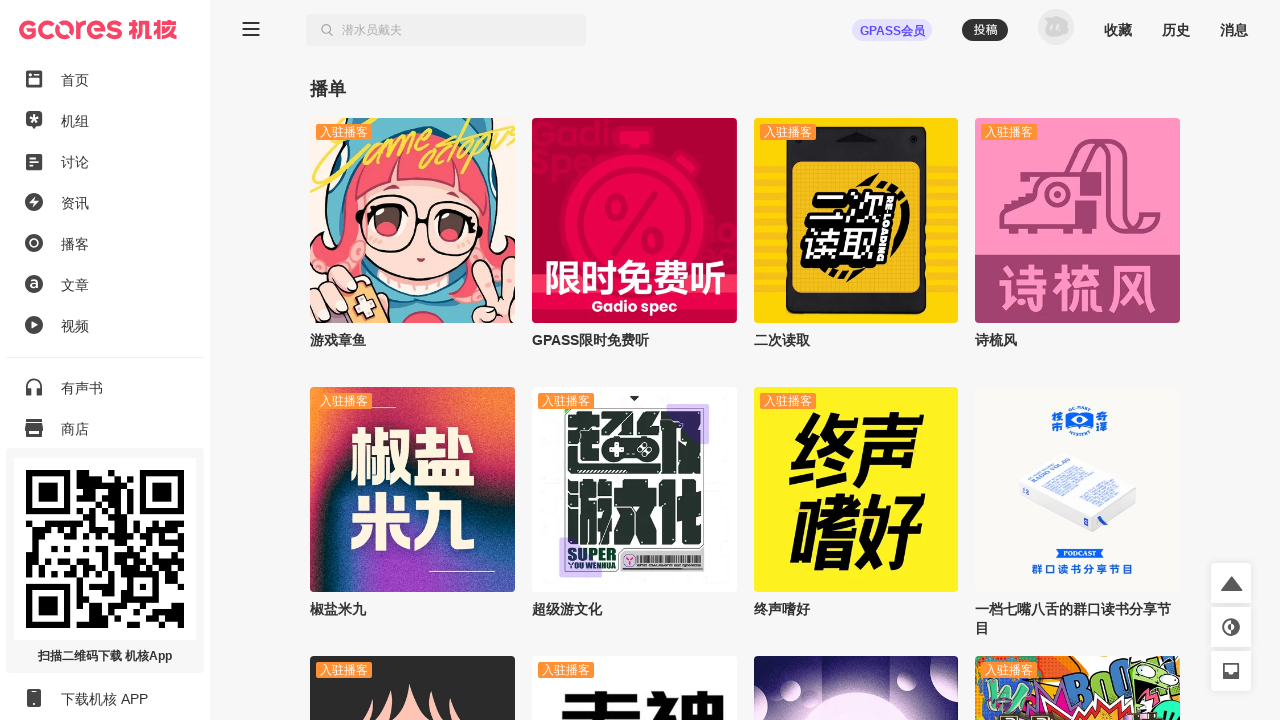

Main app container loaded
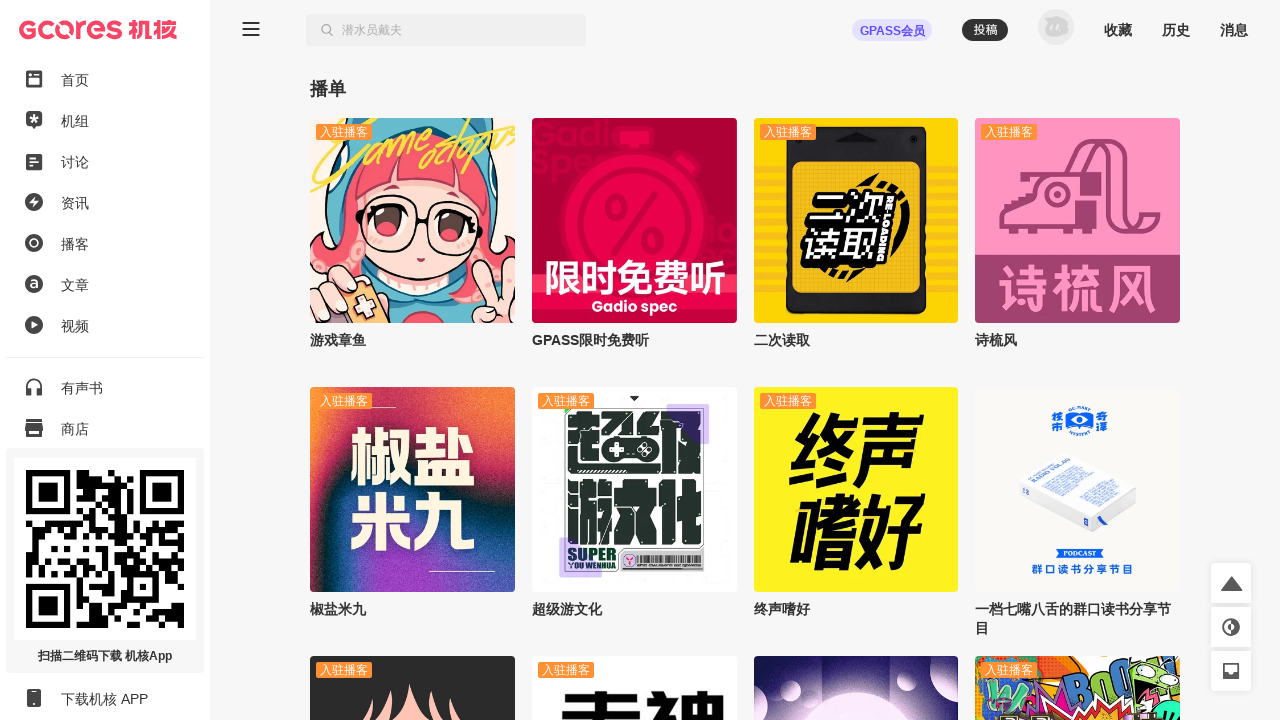

Located app_inner element
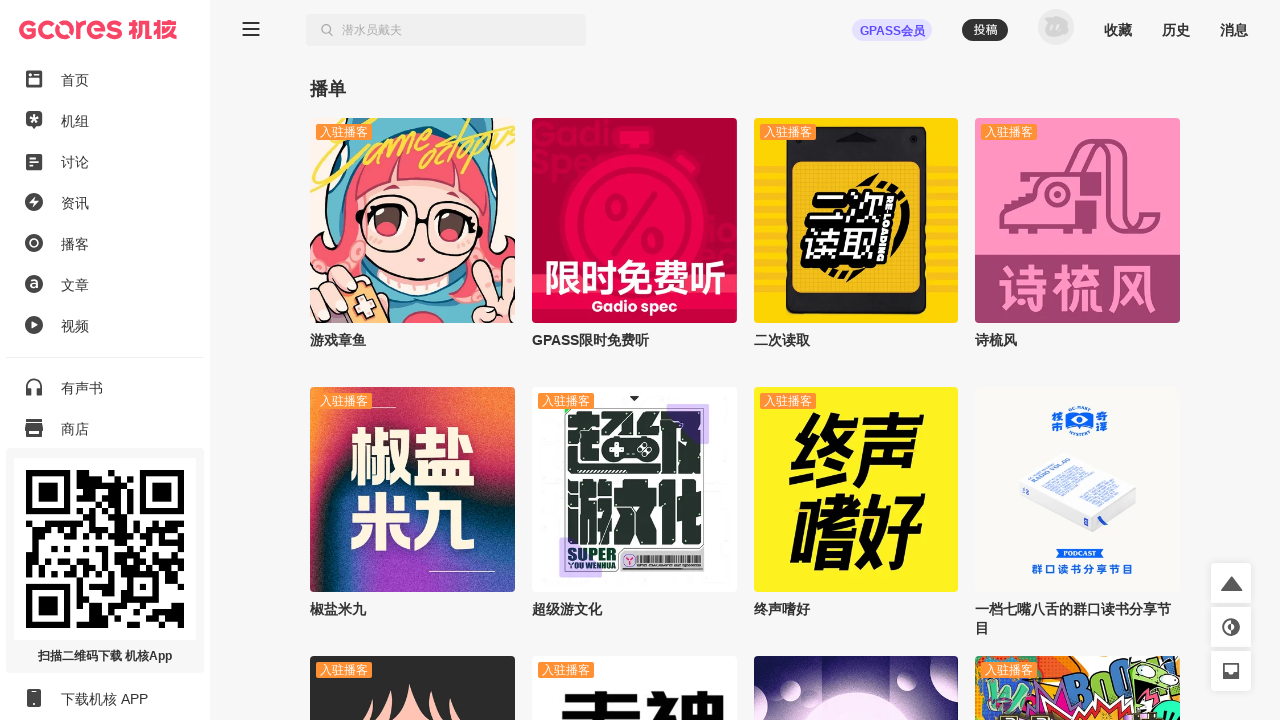

Verified page identifier is 'albums'
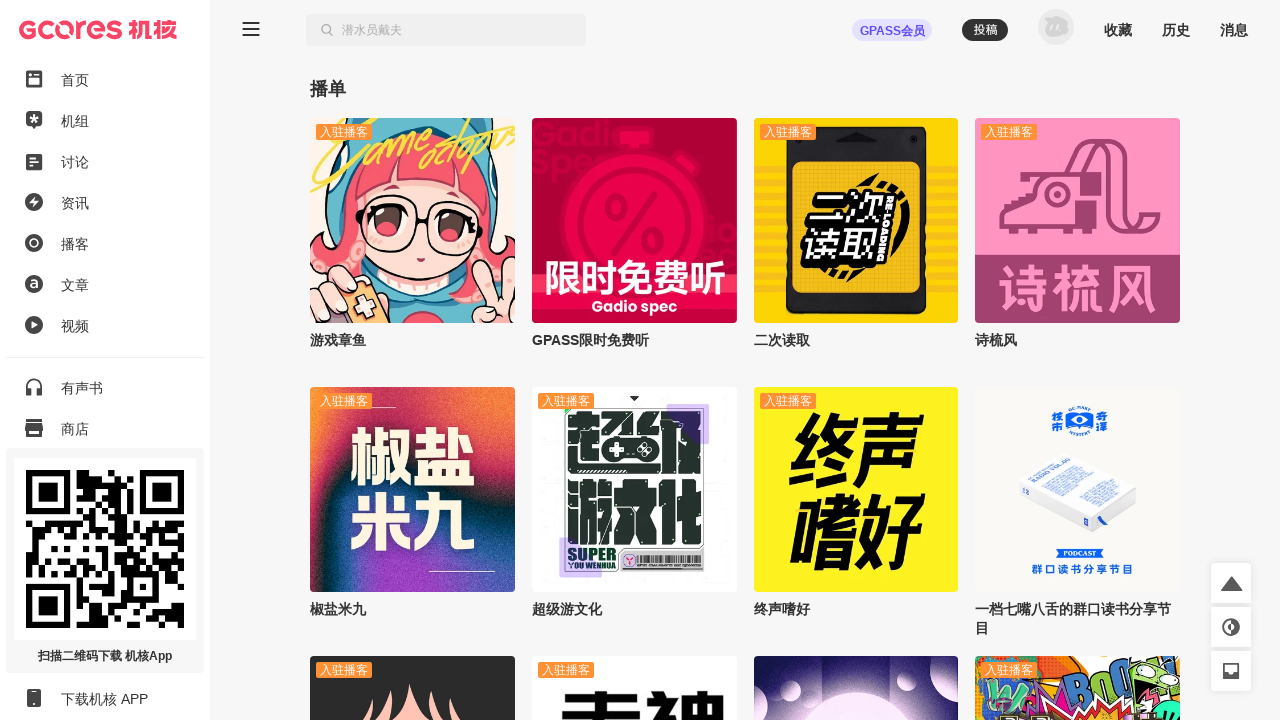

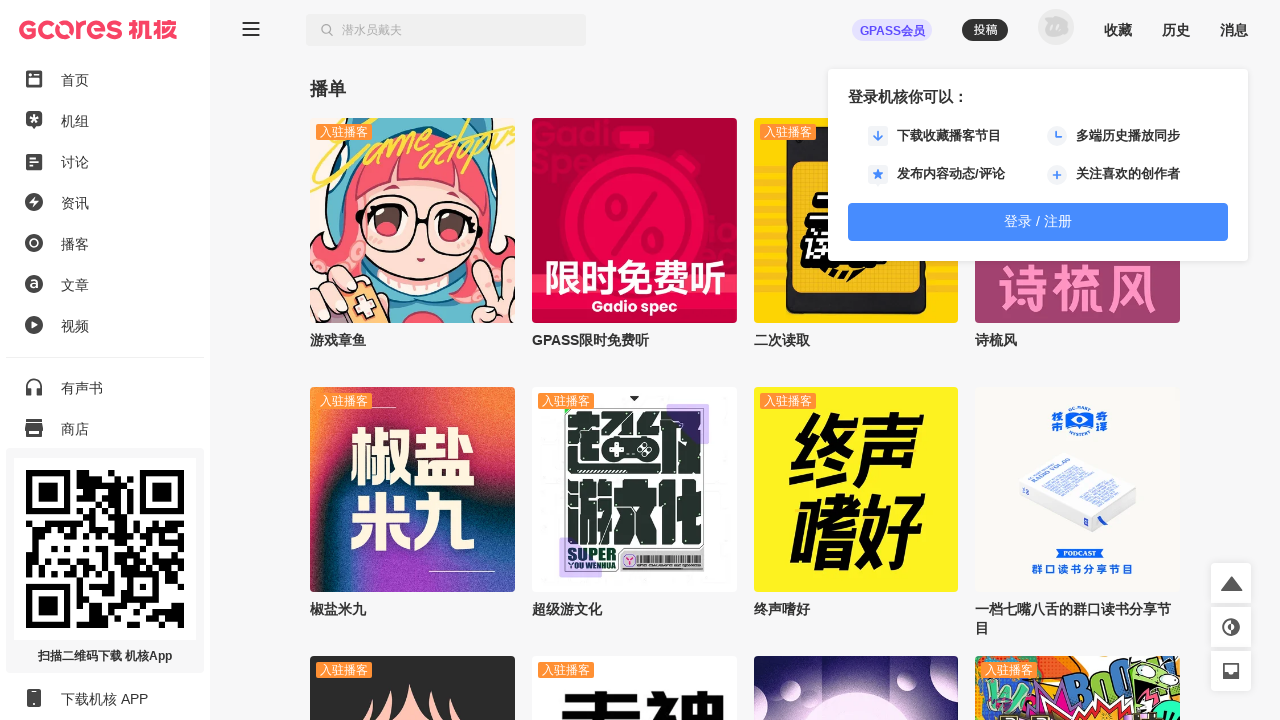